Tests various UI interactions including showing/hiding elements, handling confirmation dialogs, hover actions, and interacting with iframes on an automation practice page

Starting URL: https://rahulshettyacademy.com/AutomationPractice/

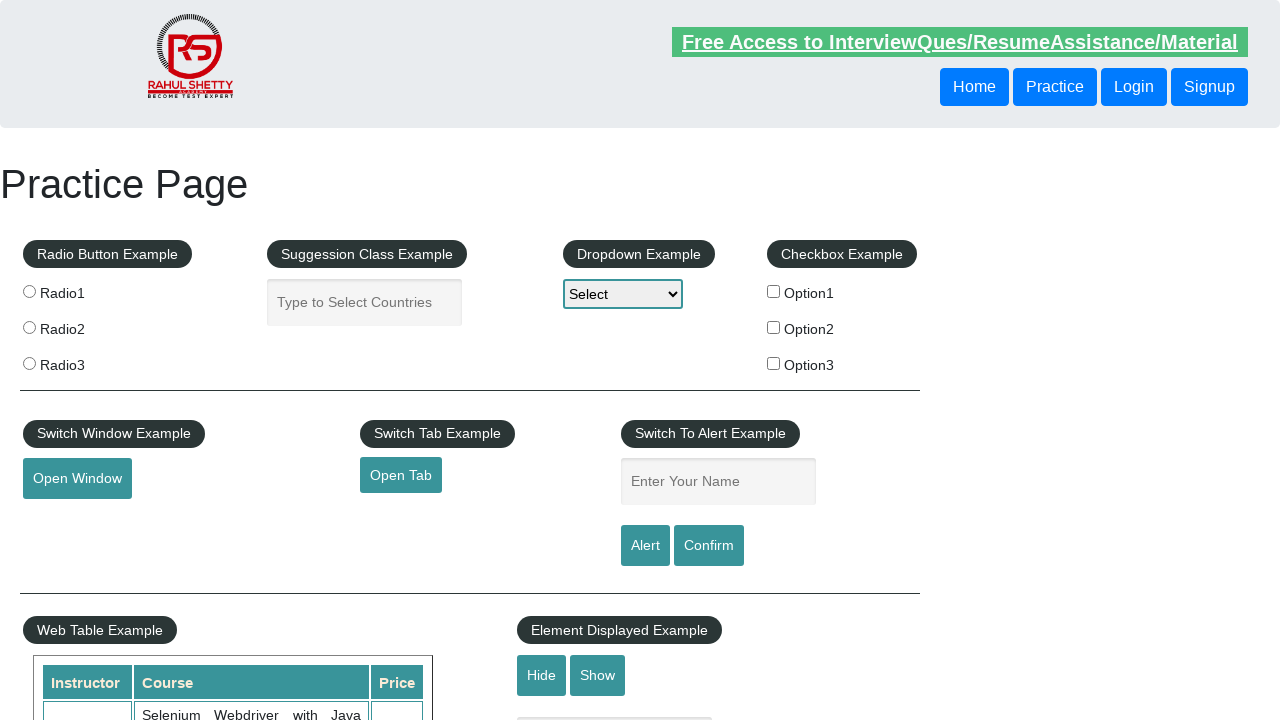

Verified that text element is visible
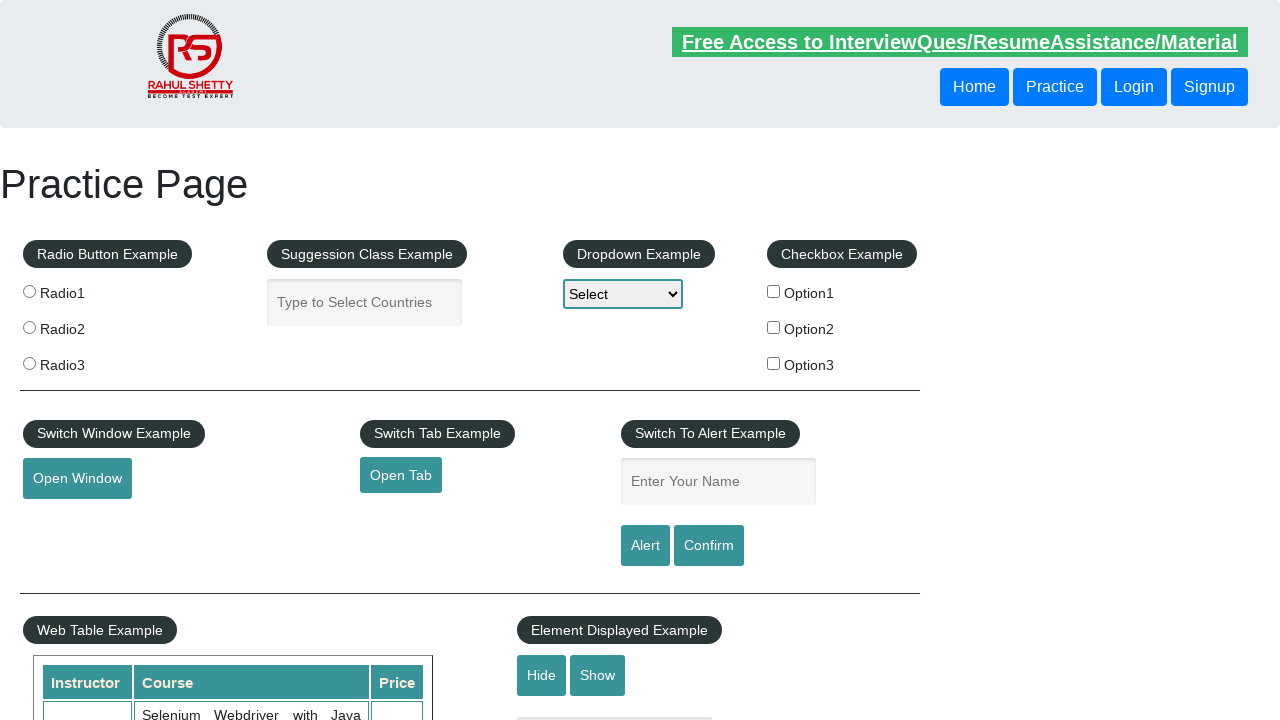

Clicked hide button to hide text element at (542, 675) on #hide-textbox
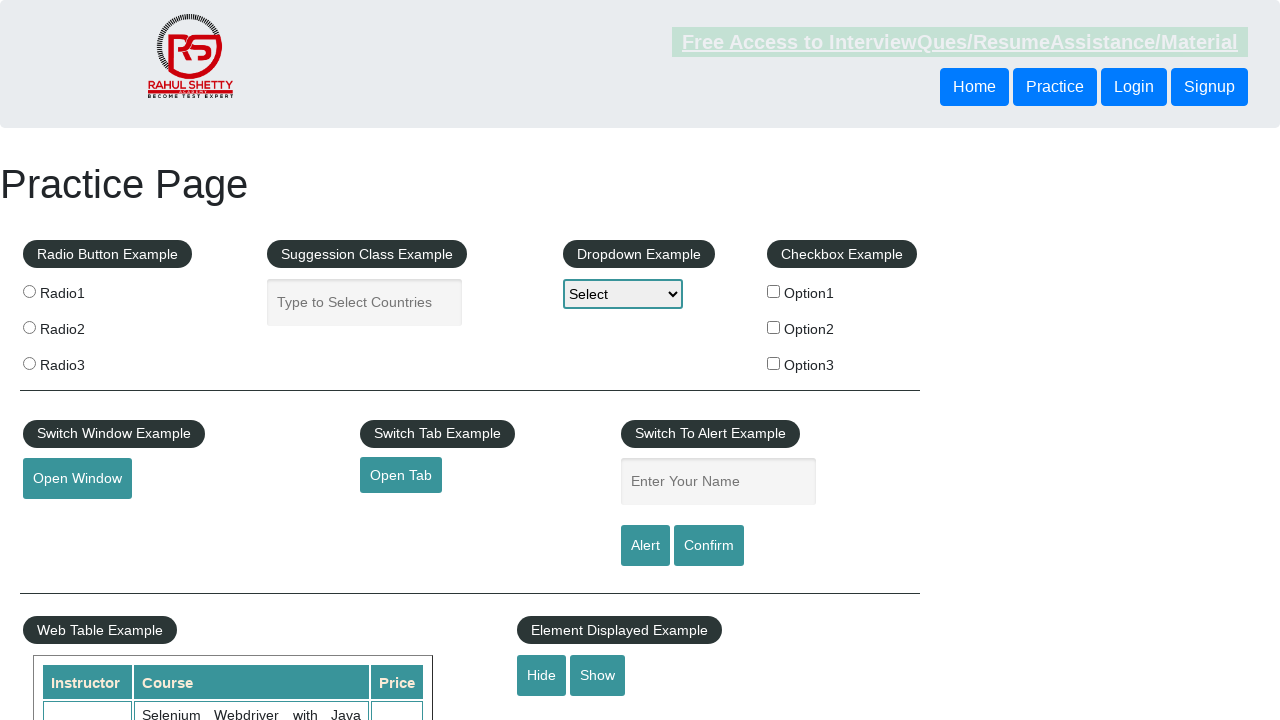

Verified that text element is now hidden
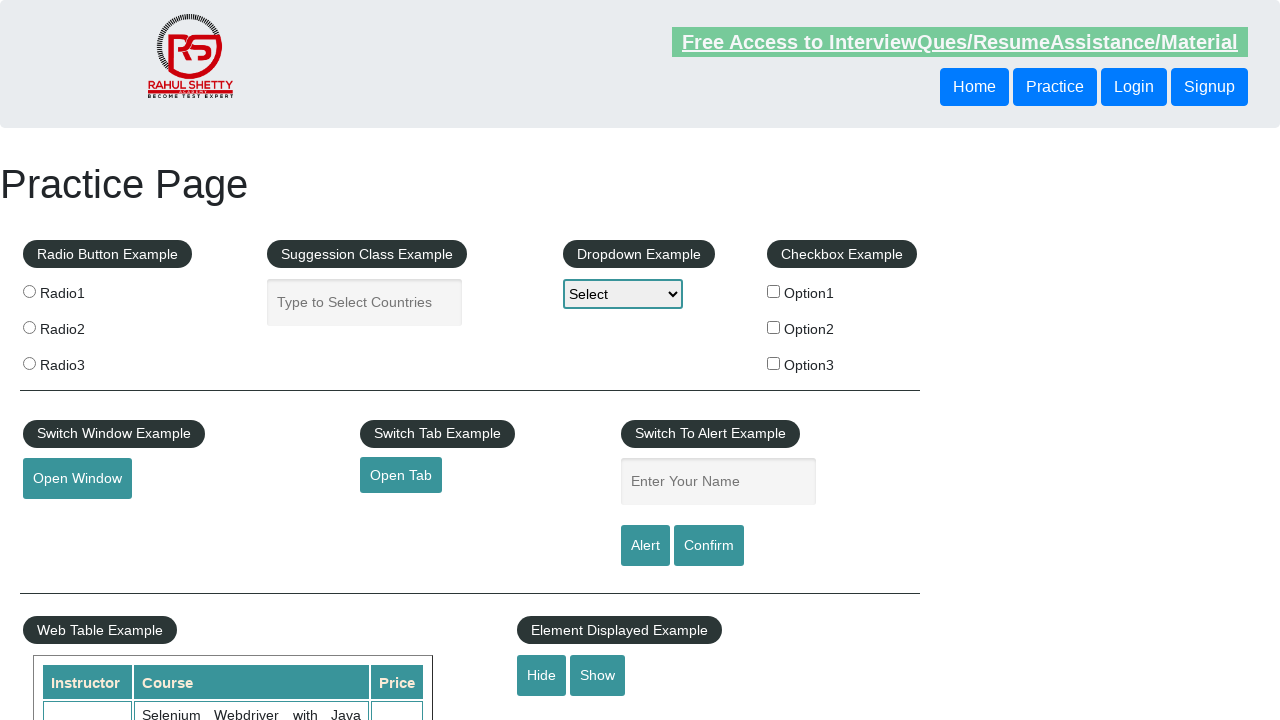

Set up dialog handler to accept confirmation dialogs
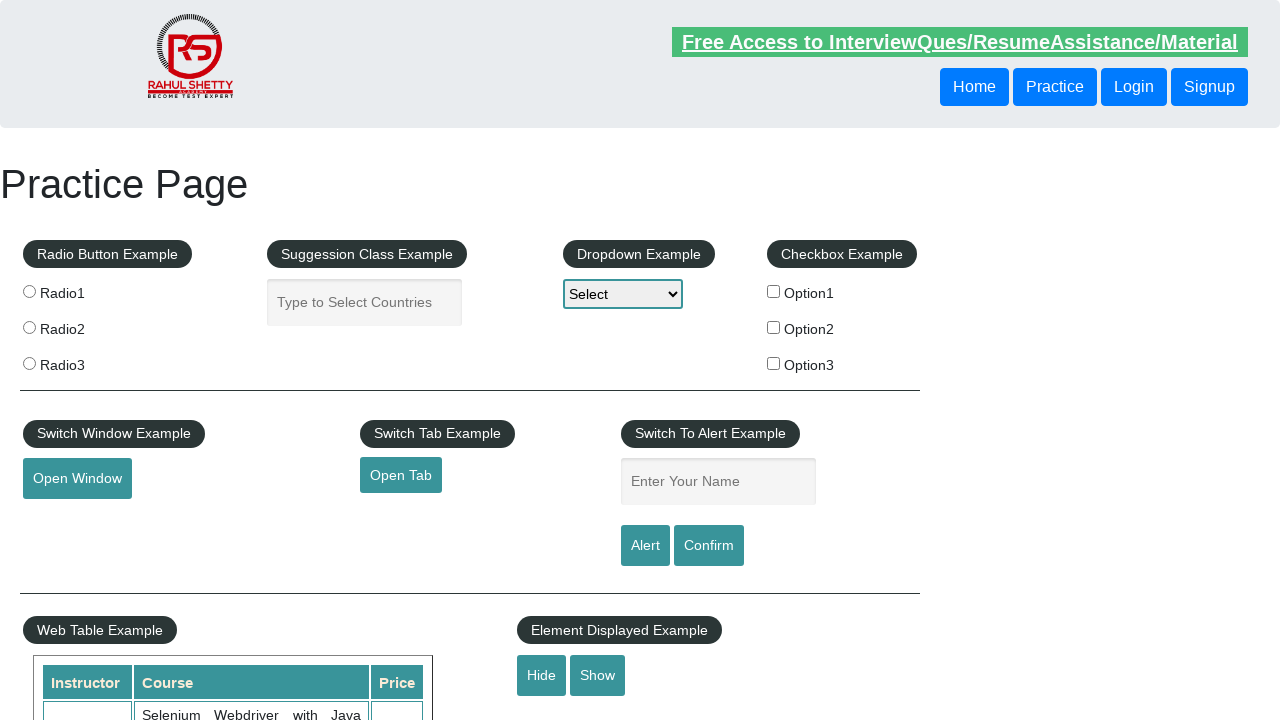

Clicked confirm button to trigger dialog at (709, 546) on #confirmbtn
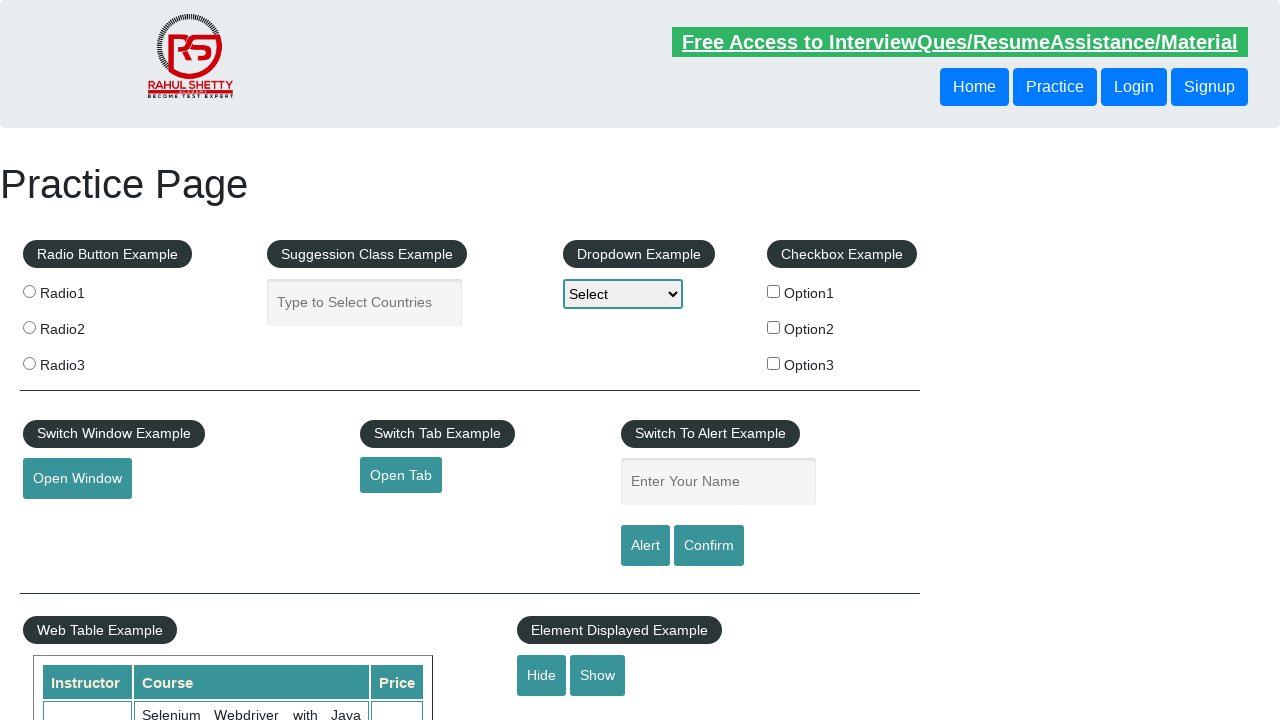

Hovered over mouse hover element at (83, 361) on #mousehover
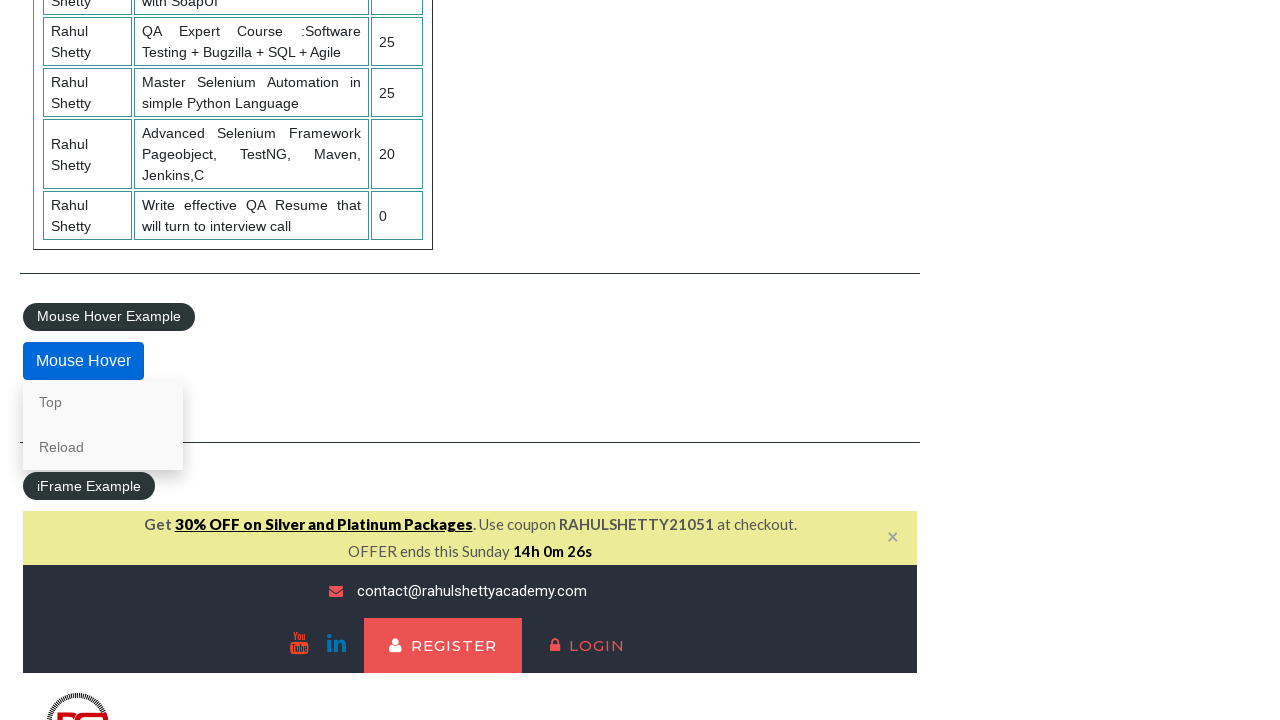

Located iframe with courses content
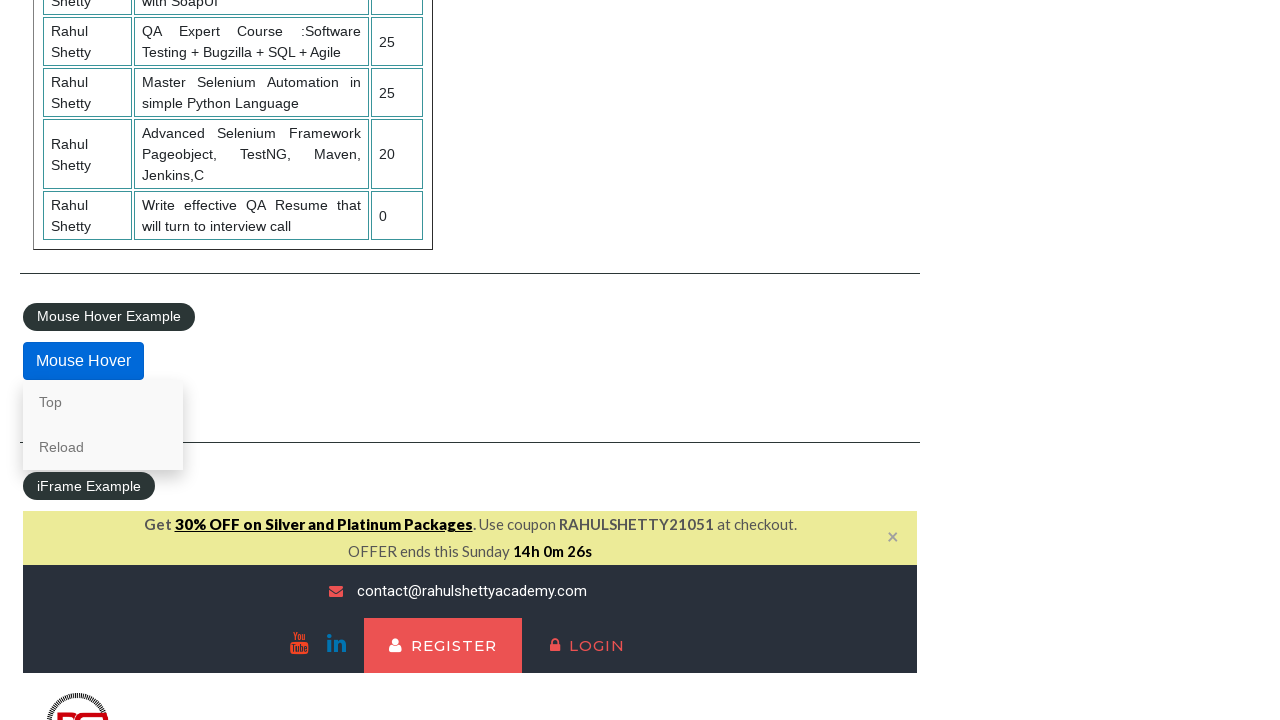

Clicked lifetime access link within iframe at (307, 360) on #courses-iframe >> internal:control=enter-frame >> li a[href*="lifetime-access"]
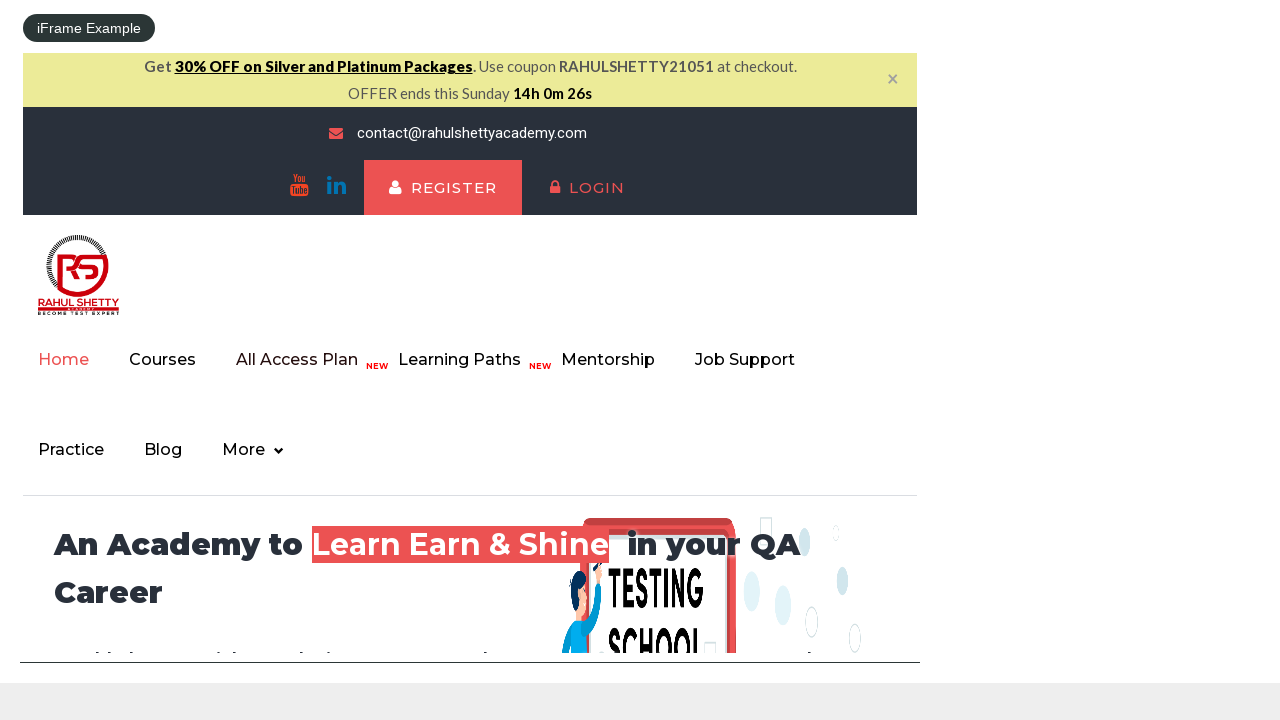

Waited for heading text to be visible in iframe
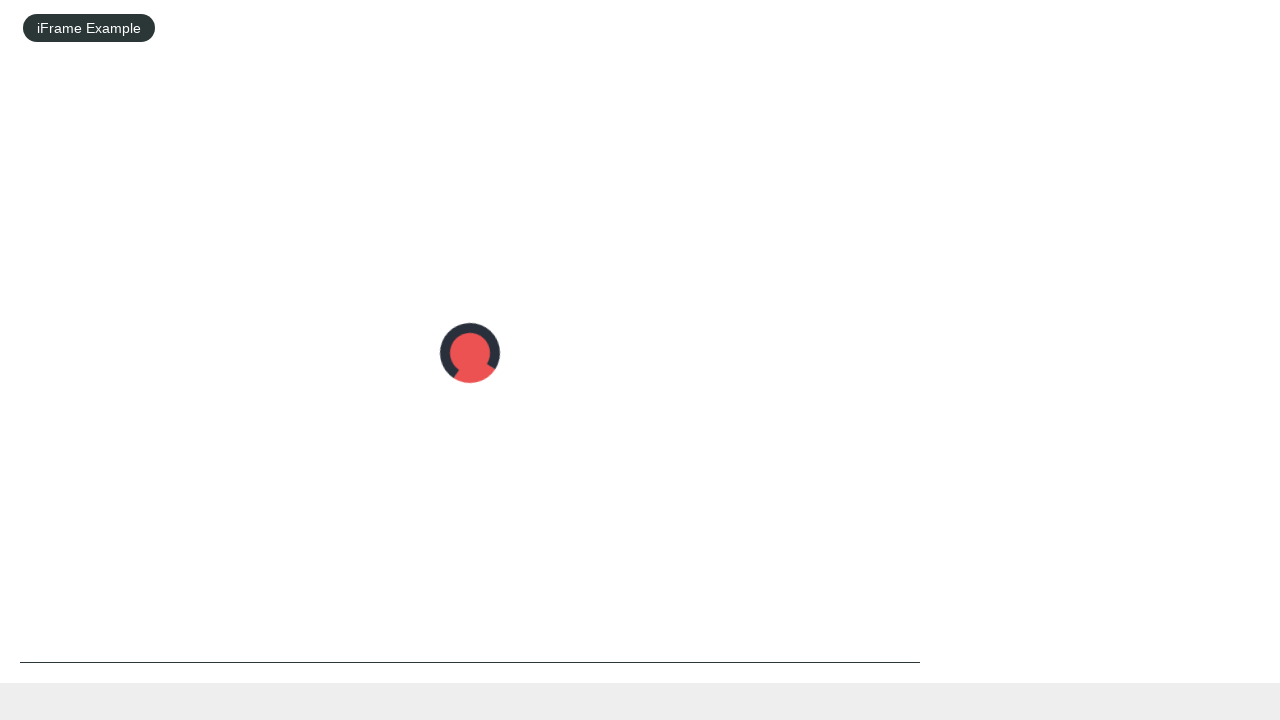

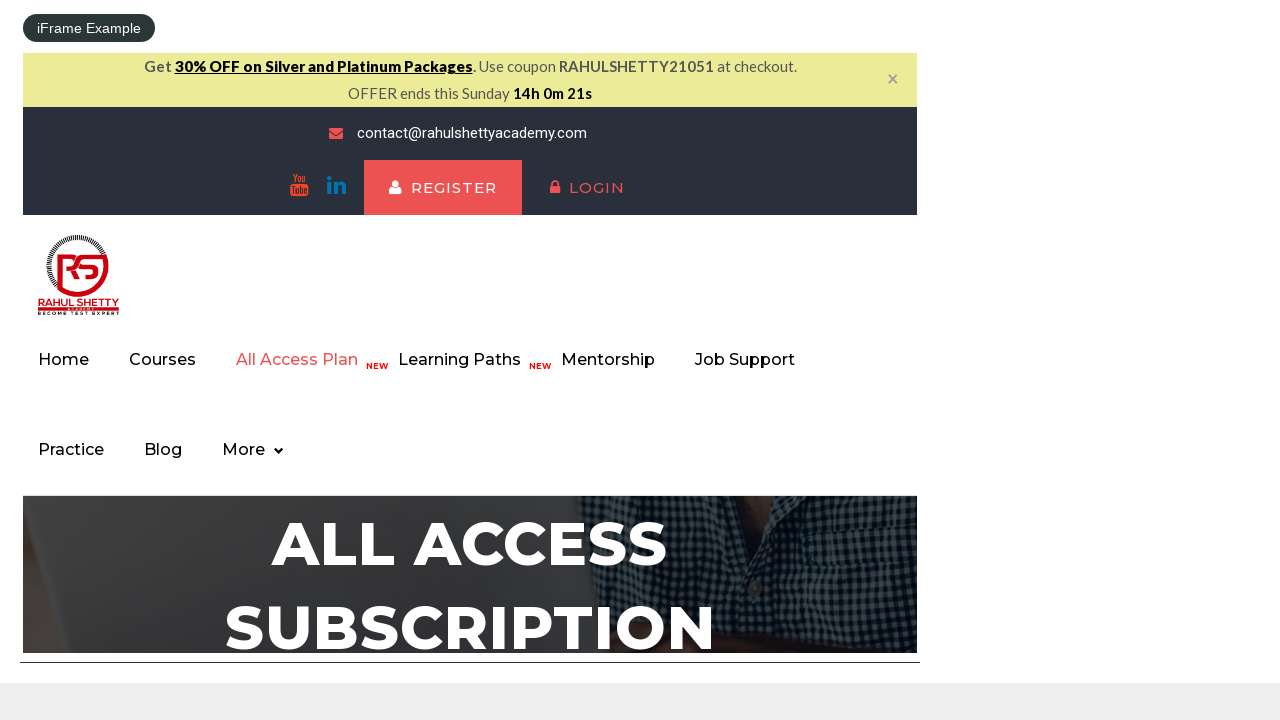